Tests finding a link by partial text (using a calculated mathematical value), clicking it, then filling out a form with personal information (first name, last name, city, country) and submitting it.

Starting URL: http://suninjuly.github.io/find_link_text

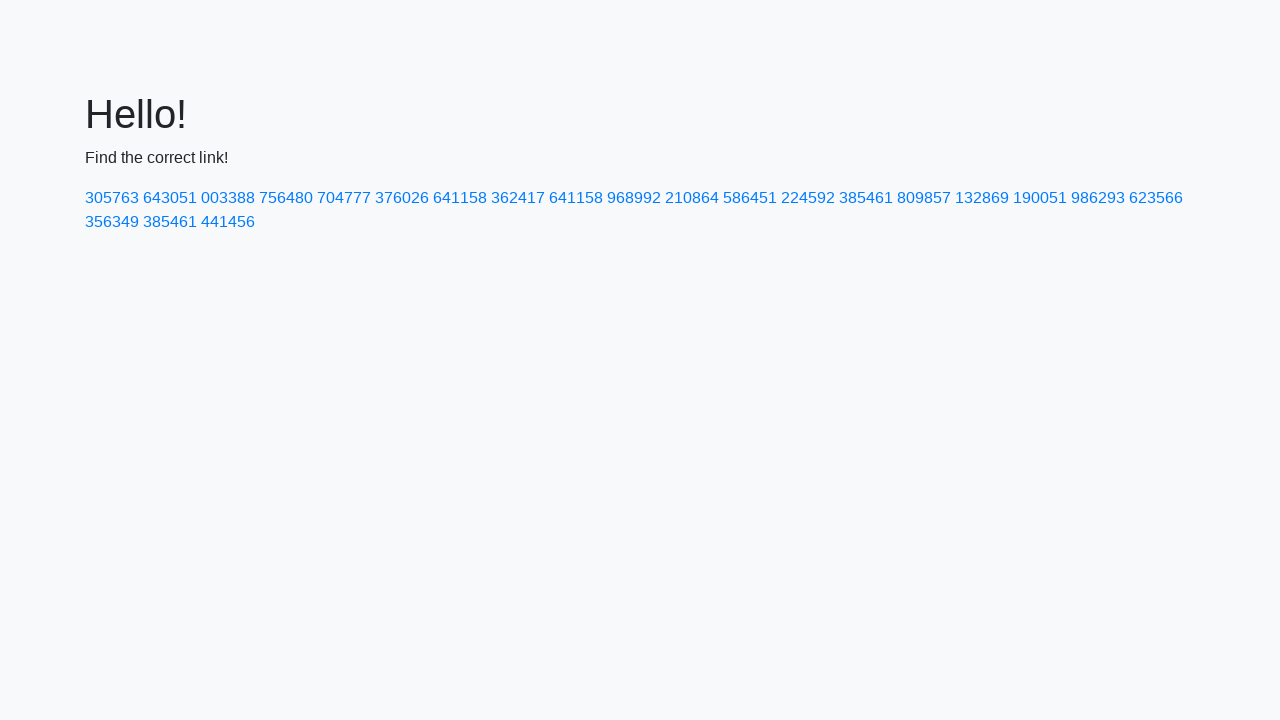

Clicked link with calculated text value: 224592 at (808, 198) on a:text-matches('224592')
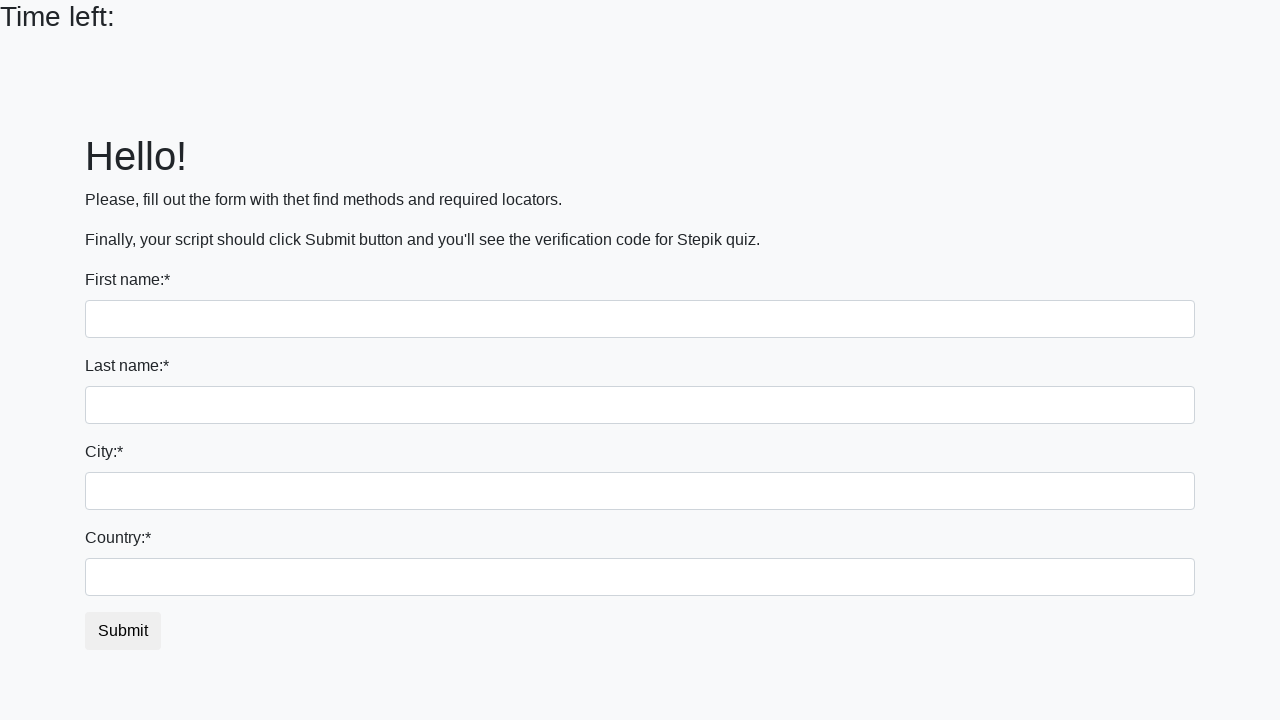

Filled first name field with 'Ivan' on input[name='first_name']
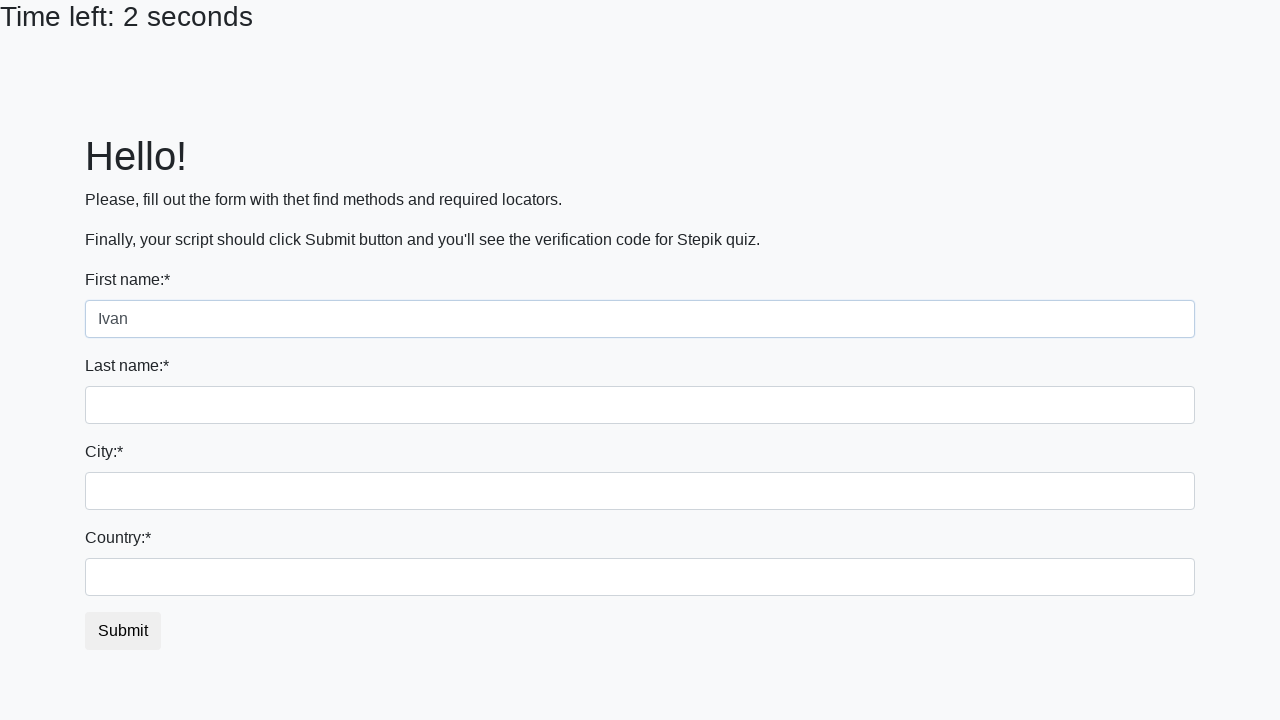

Filled last name field with 'Petrov' on input[name='last_name']
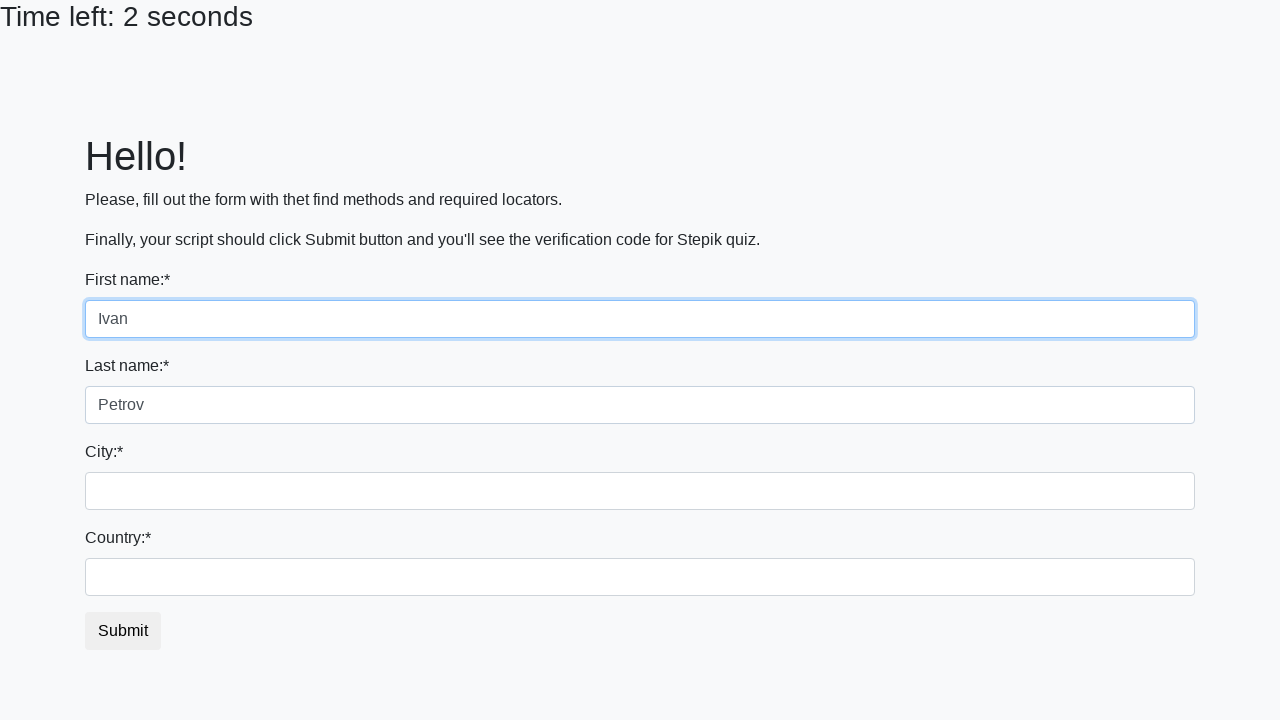

Filled city field with 'Smolensk' on .form-control.city
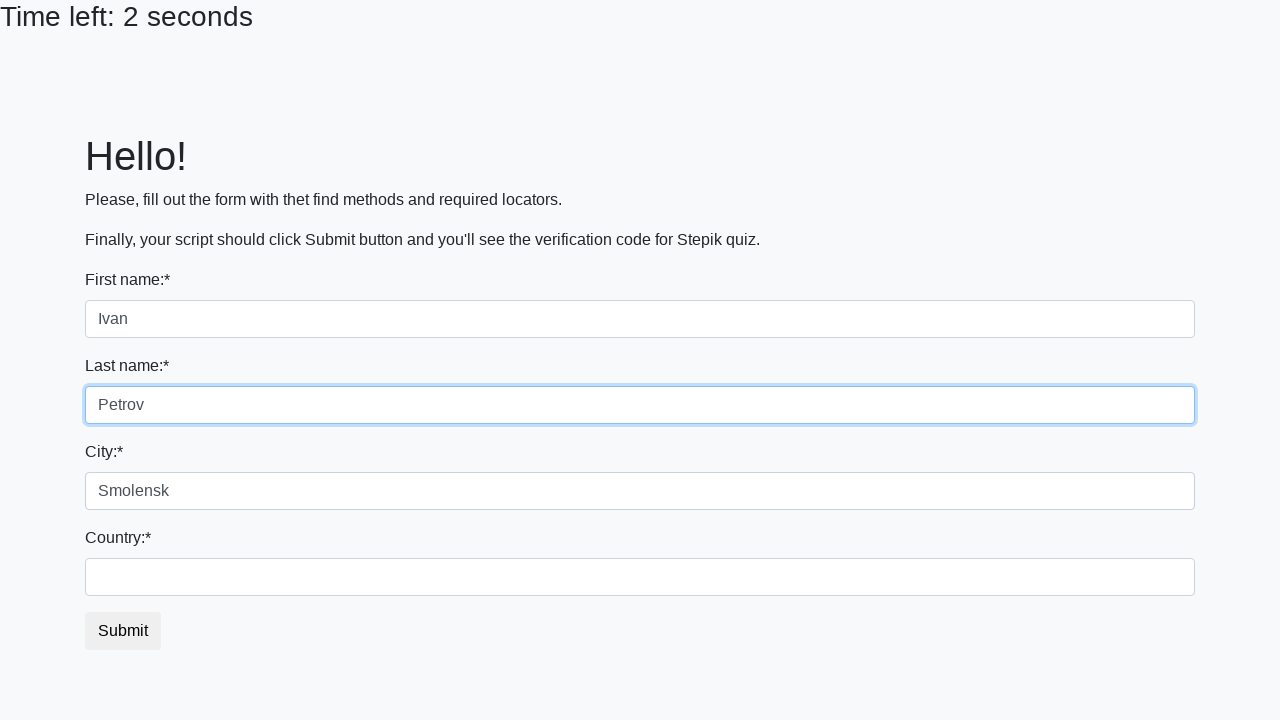

Filled country field with 'Russia' on #country
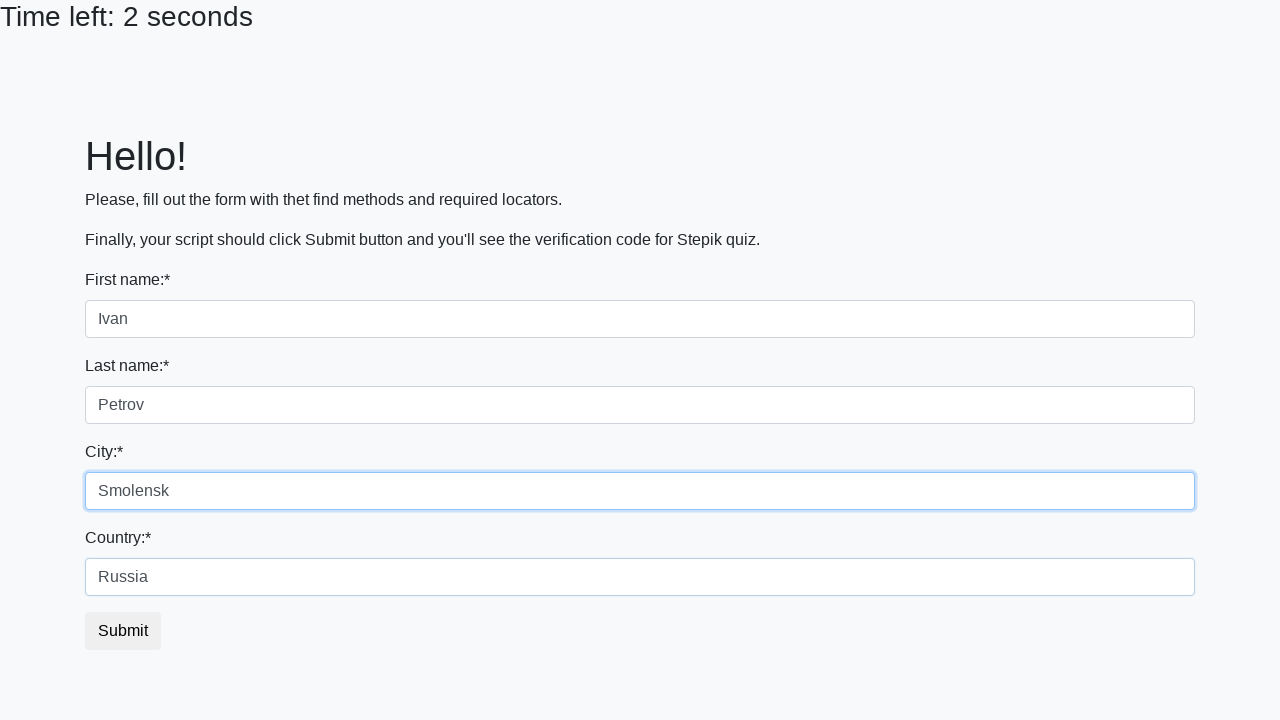

Clicked submit button to submit form at (123, 631) on button.btn
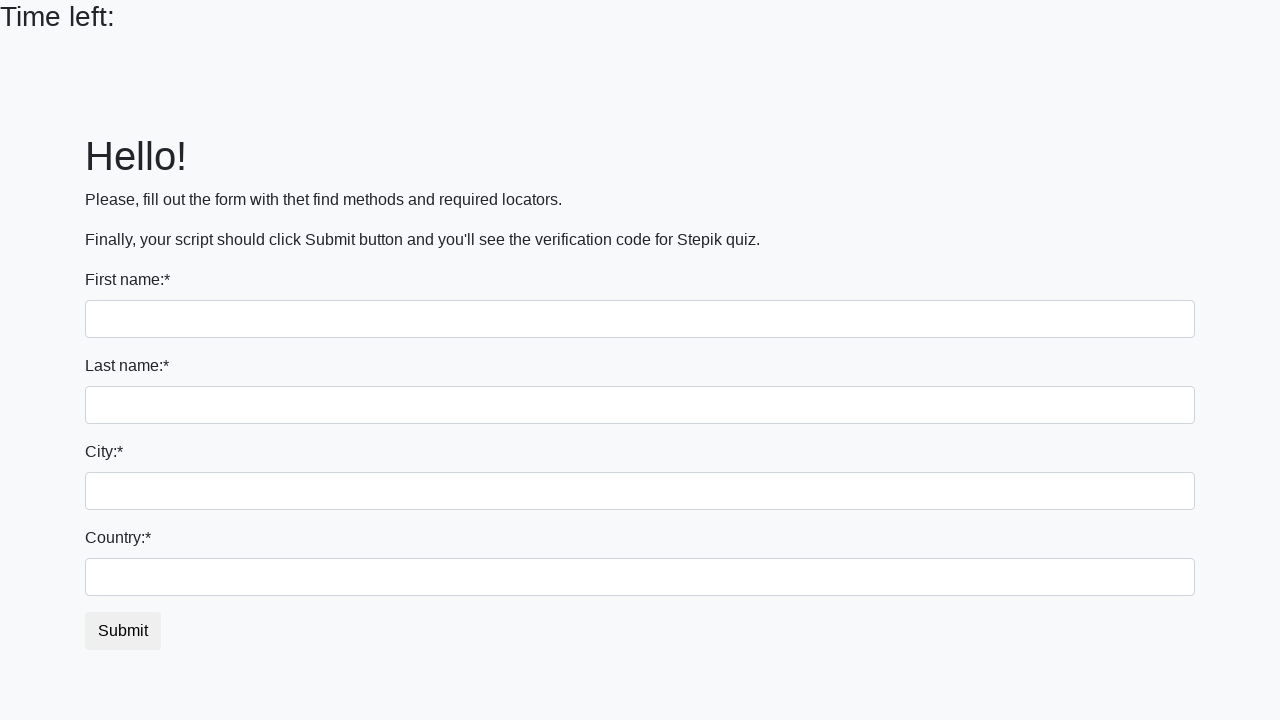

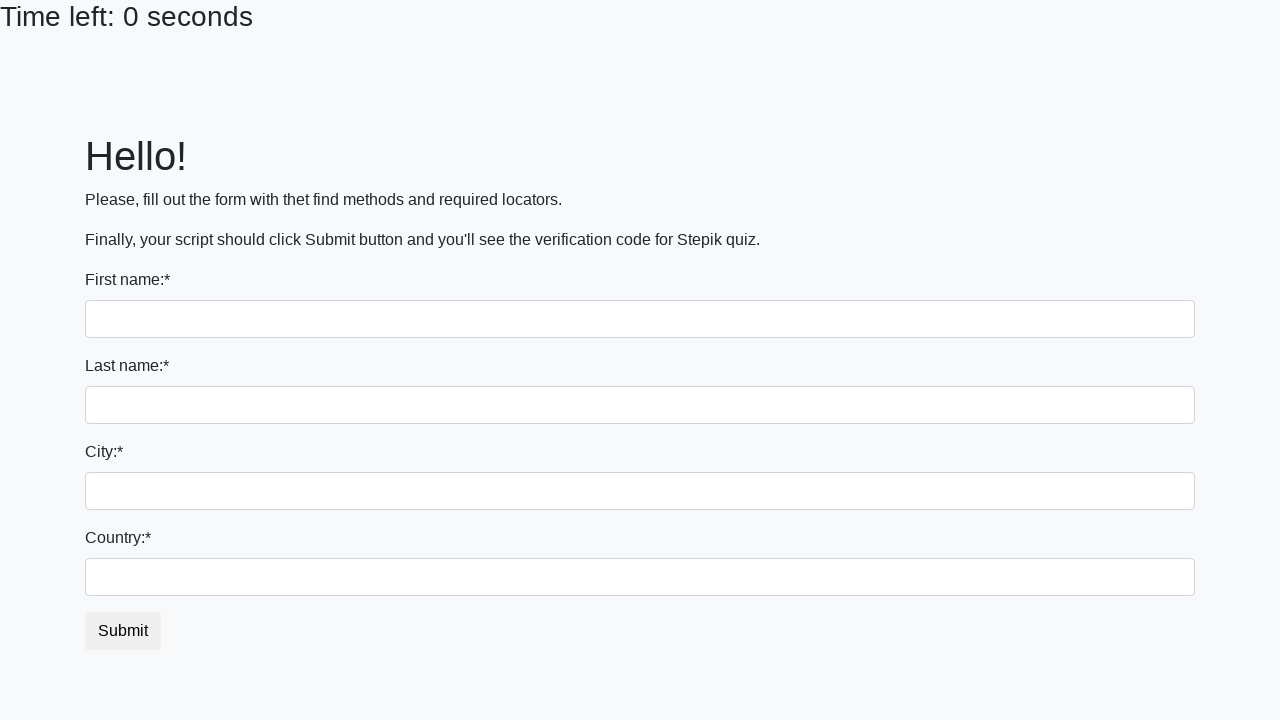